Highlights an element by adding a red border around it and scrolls down the page

Starting URL: https://the-internet.herokuapp.com/

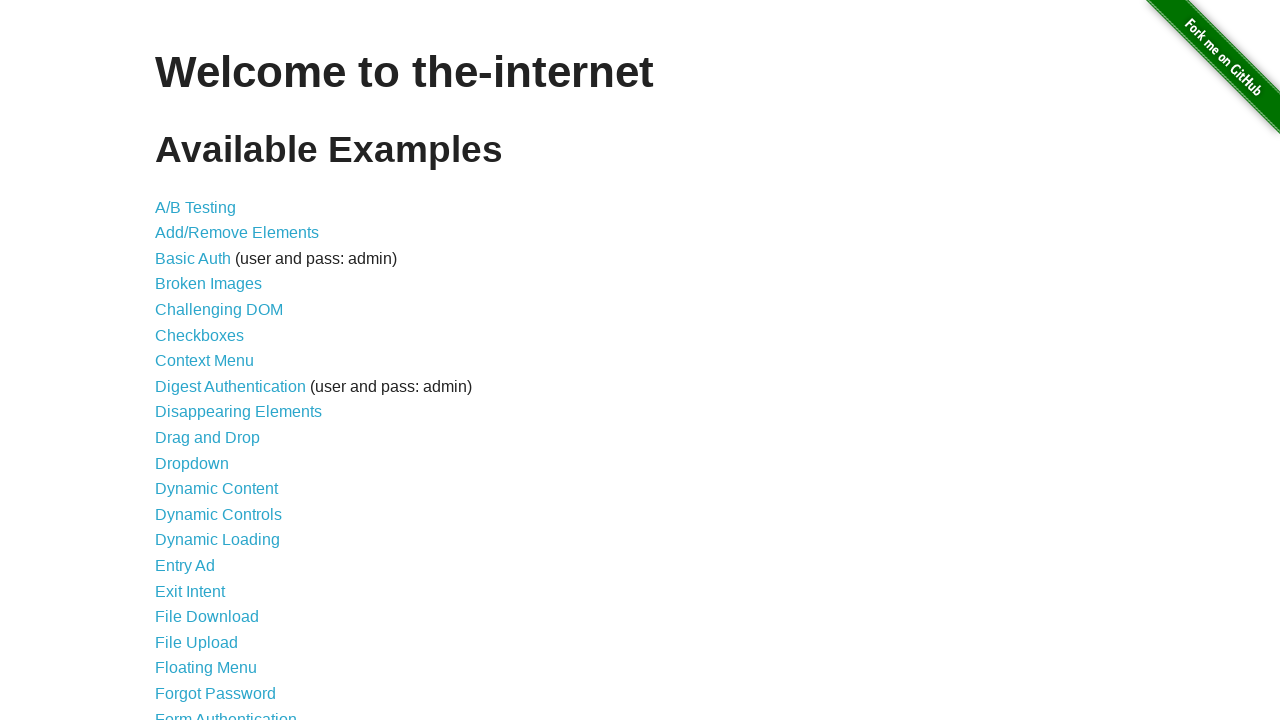

Waited for Form Authentication link to be visible
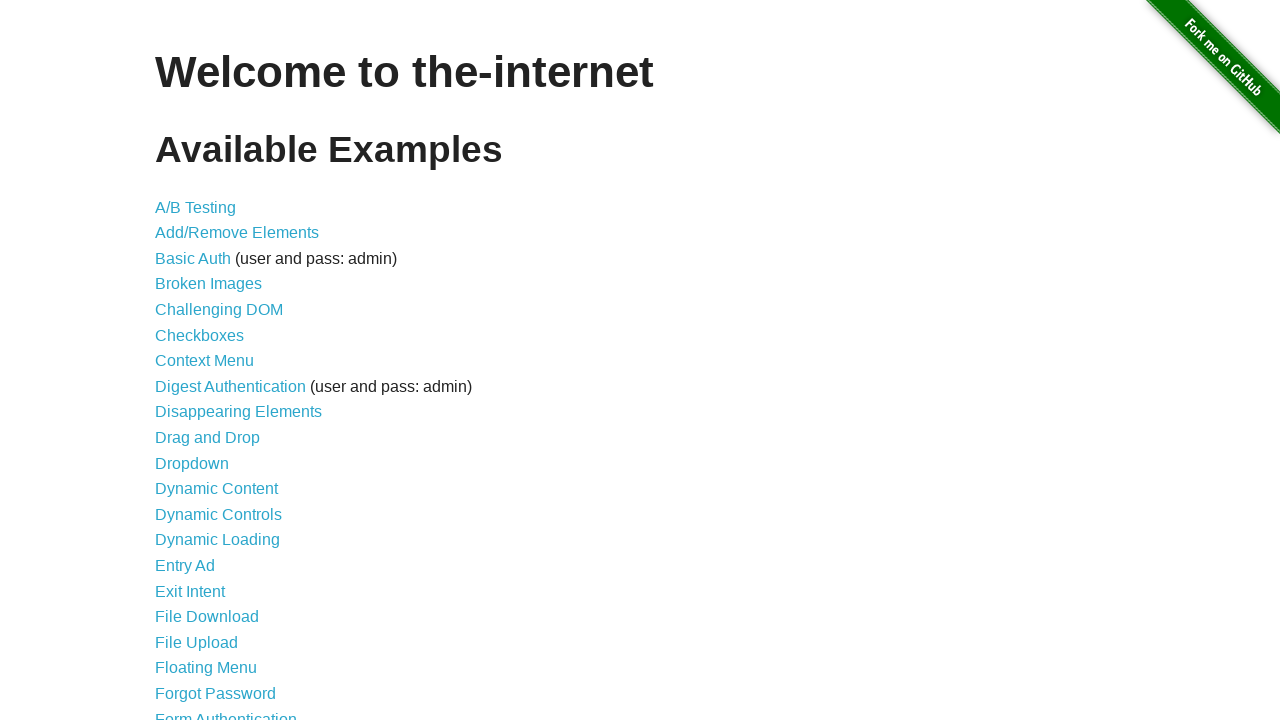

Added red border around Form Authentication element
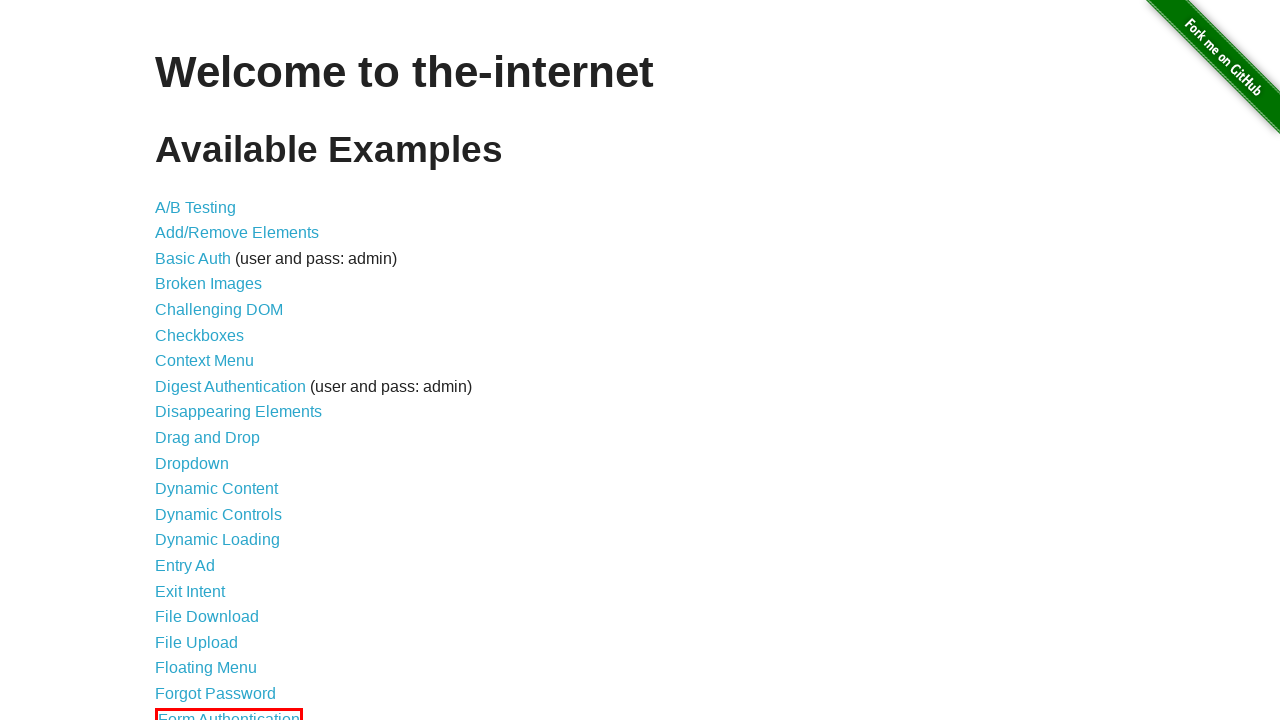

Scrolled down the page by 300 pixels
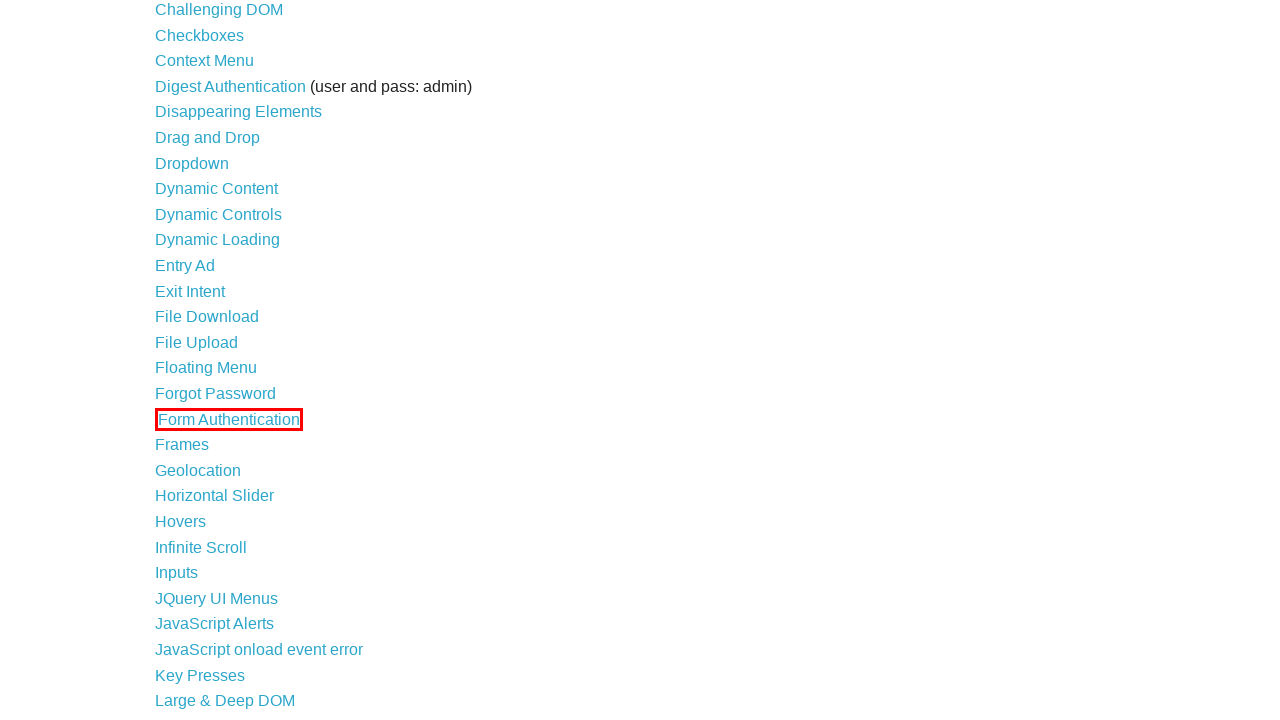

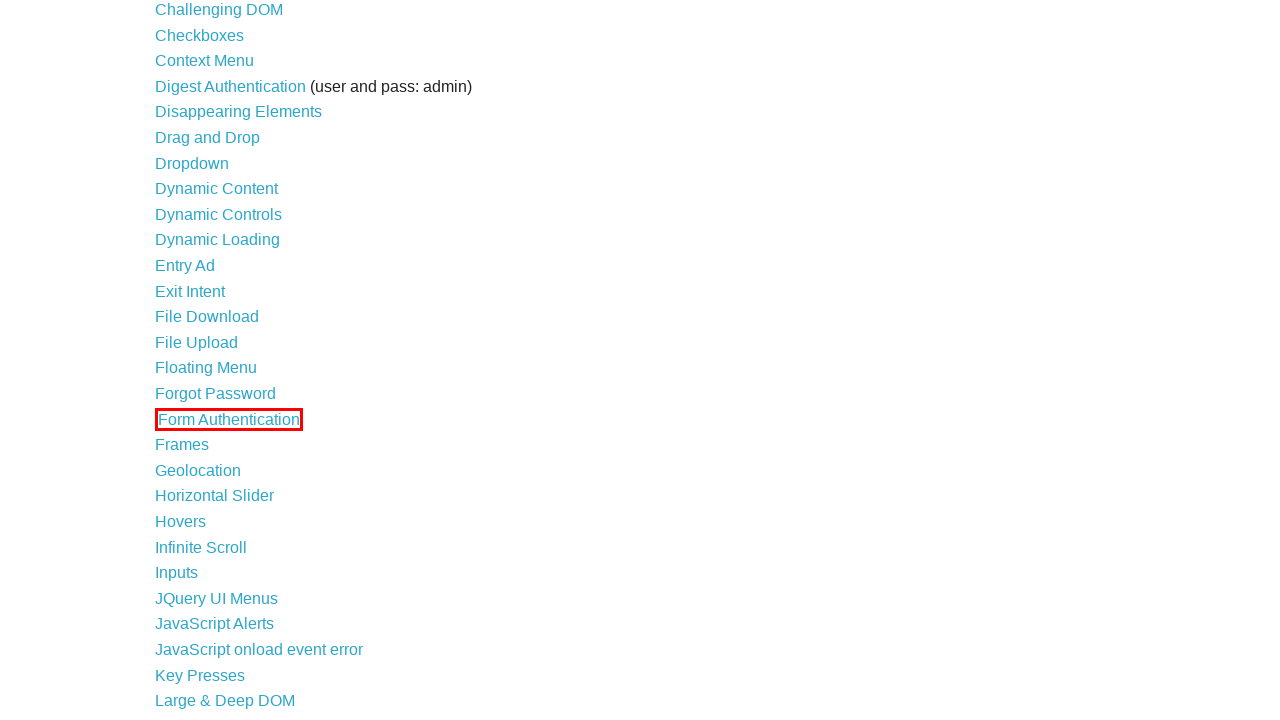